Calculates the sum of two numbers displayed on the page, selects the result from a dropdown menu, and submits the form

Starting URL: http://suninjuly.github.io/selects1.html

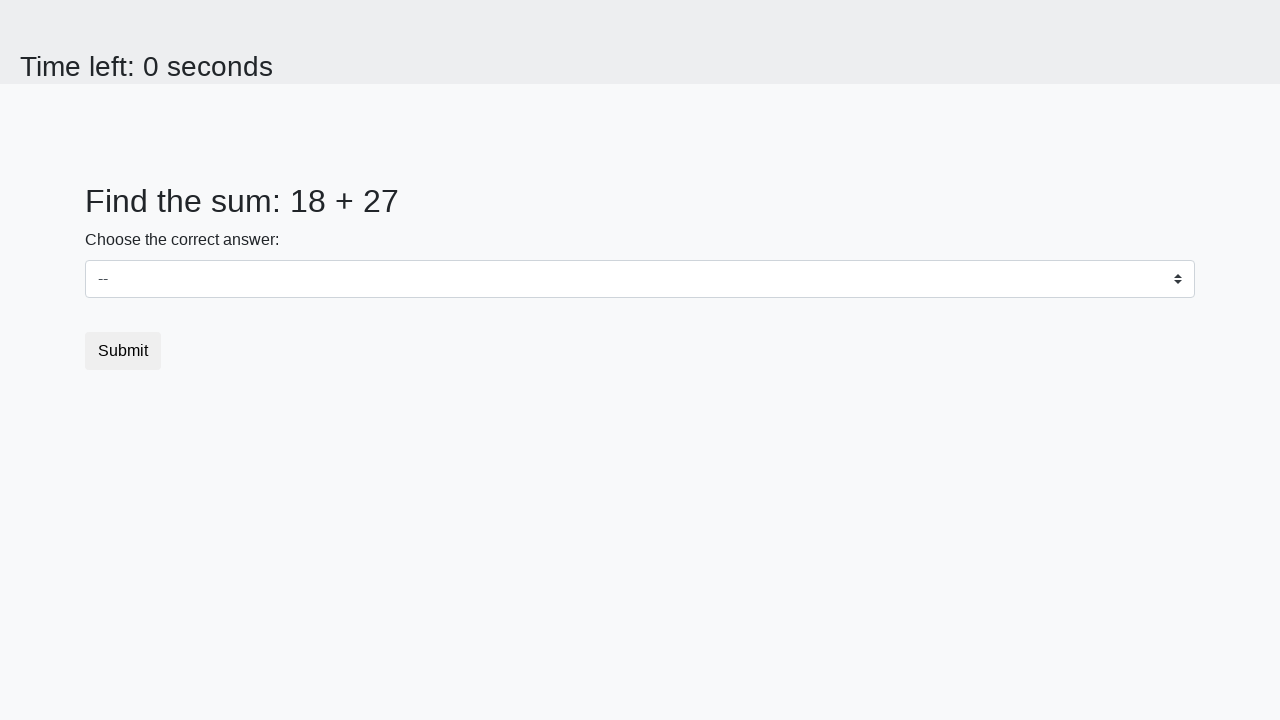

Retrieved first number from page
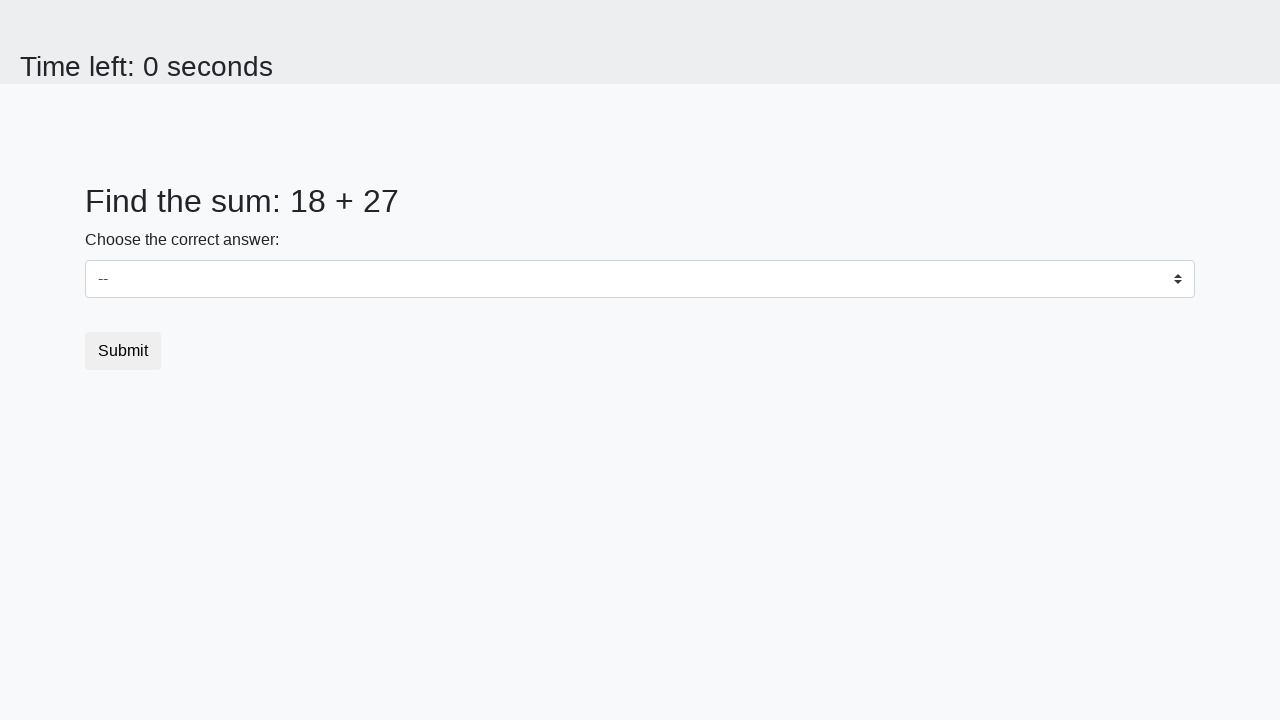

Retrieved second number from page
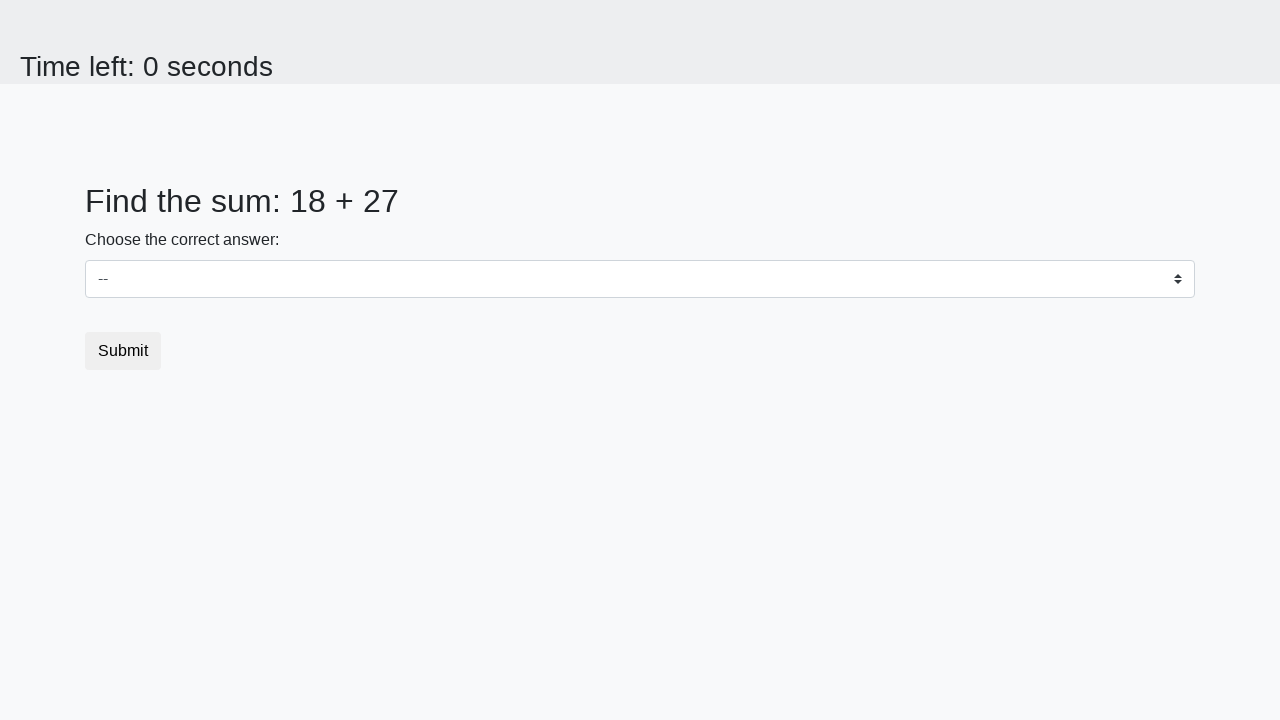

Calculated sum: 18 + 27 = 45
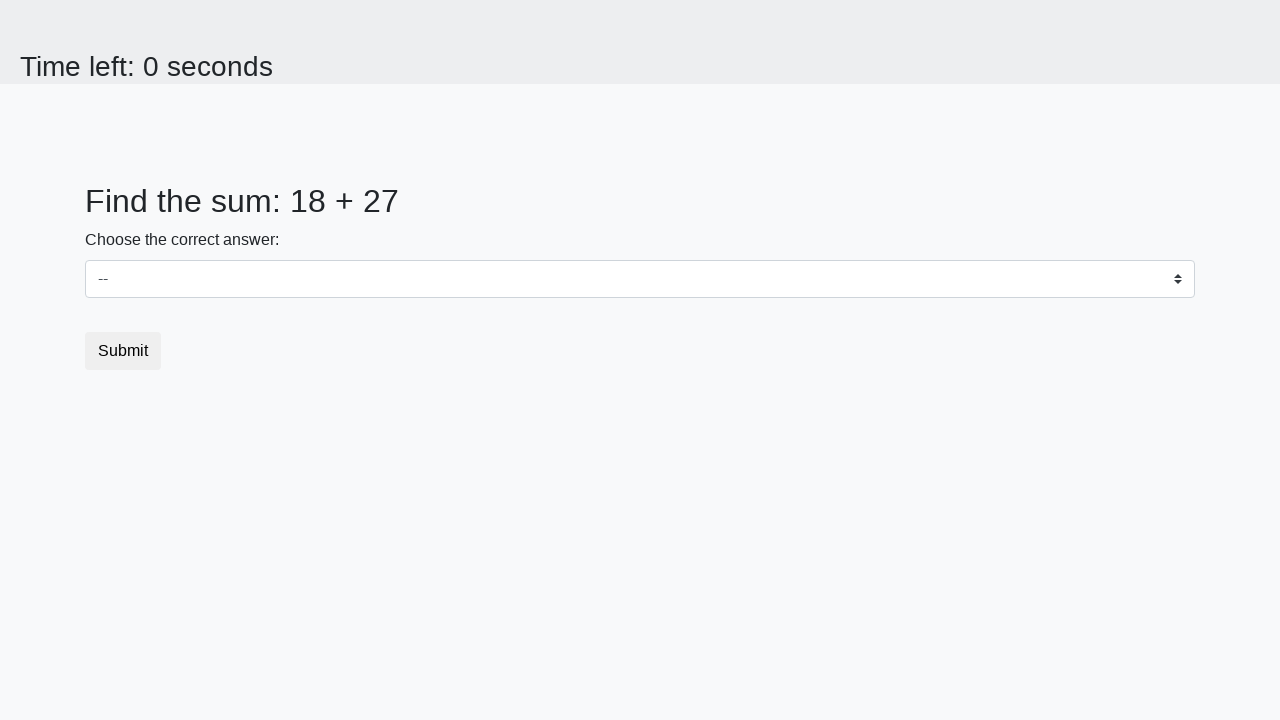

Selected result '45' from dropdown menu on #dropdown
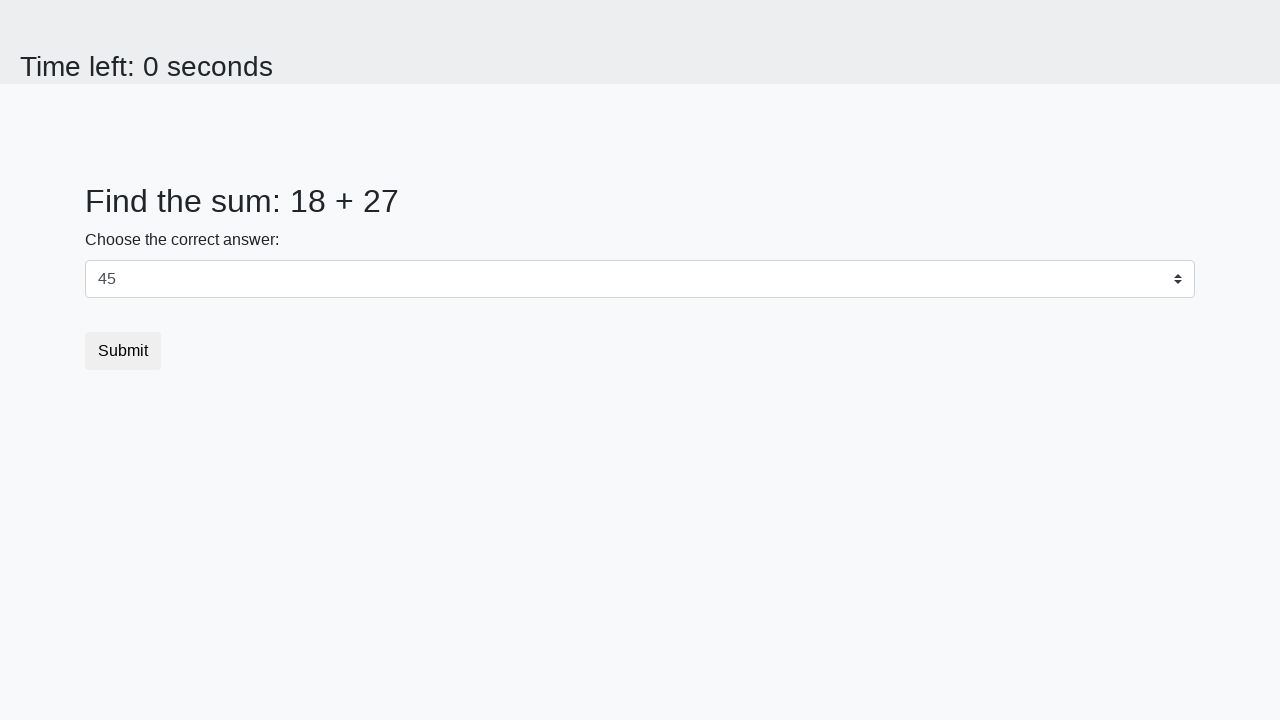

Clicked Submit button to complete form at (123, 351) on text=Submit
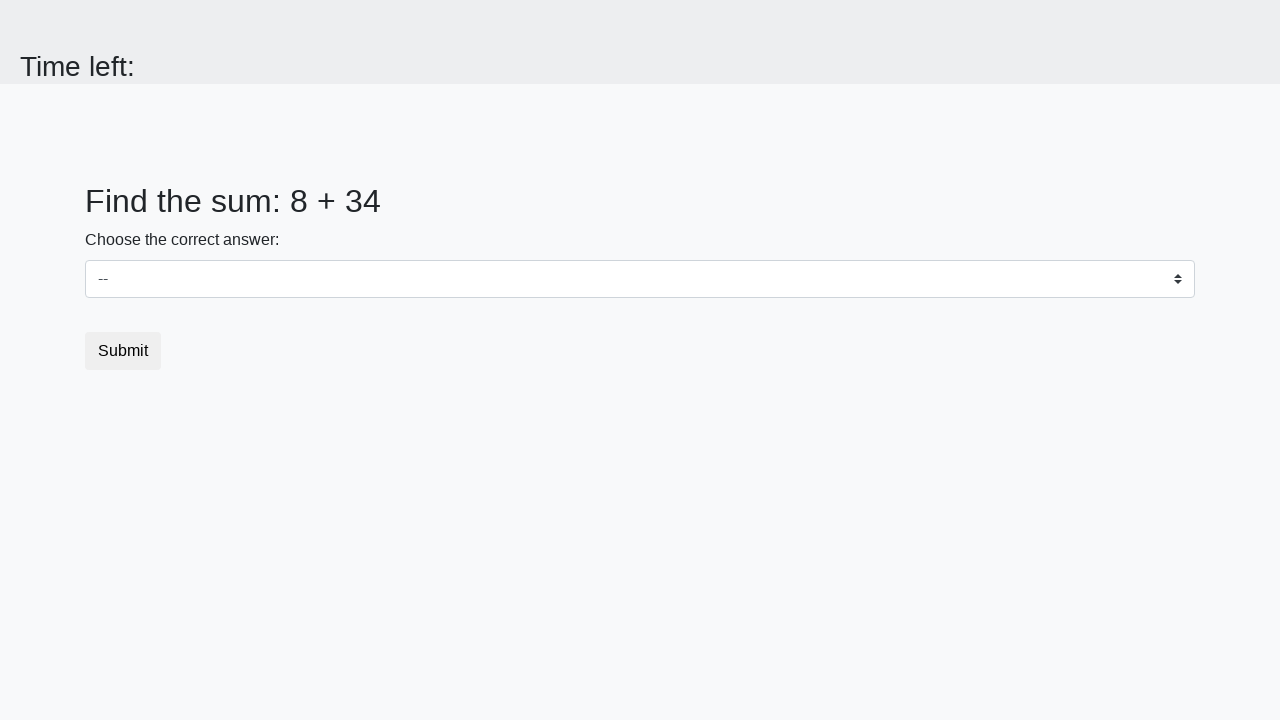

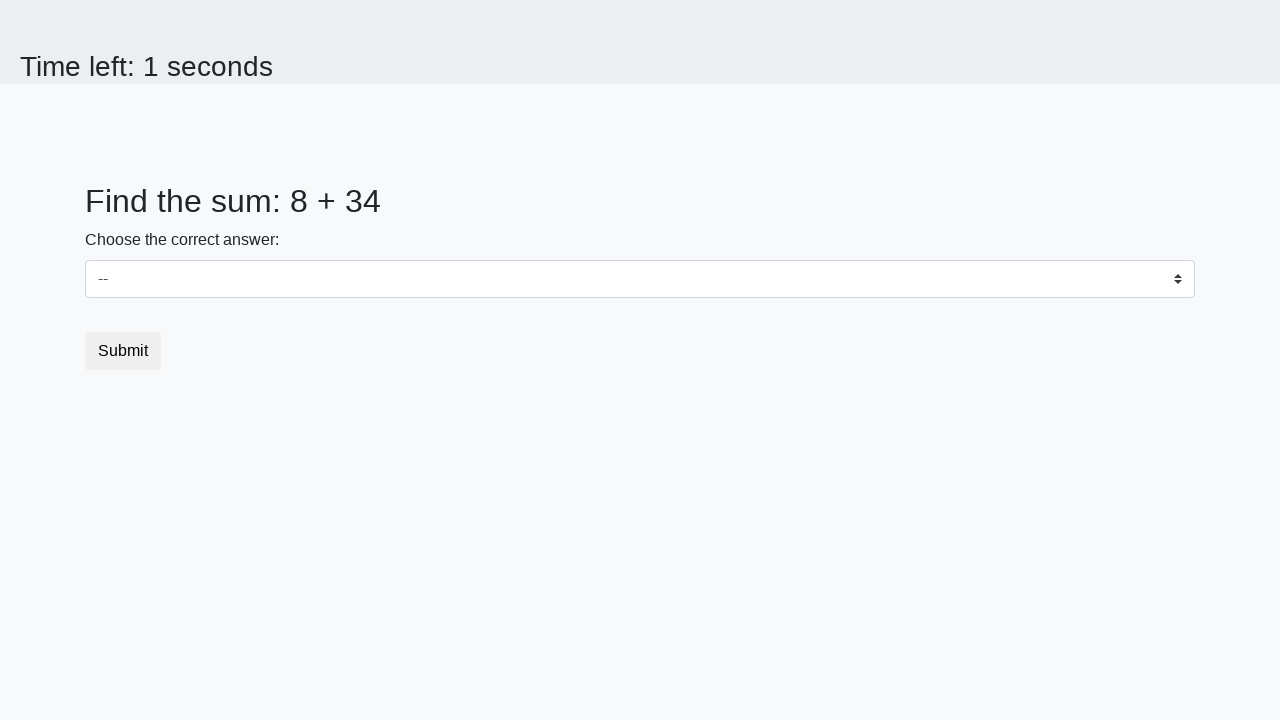